Tests selecting an option from a skills dropdown menu on a registration form by selecting the 5th option (index 4)

Starting URL: https://demo.automationtesting.in/Register.html

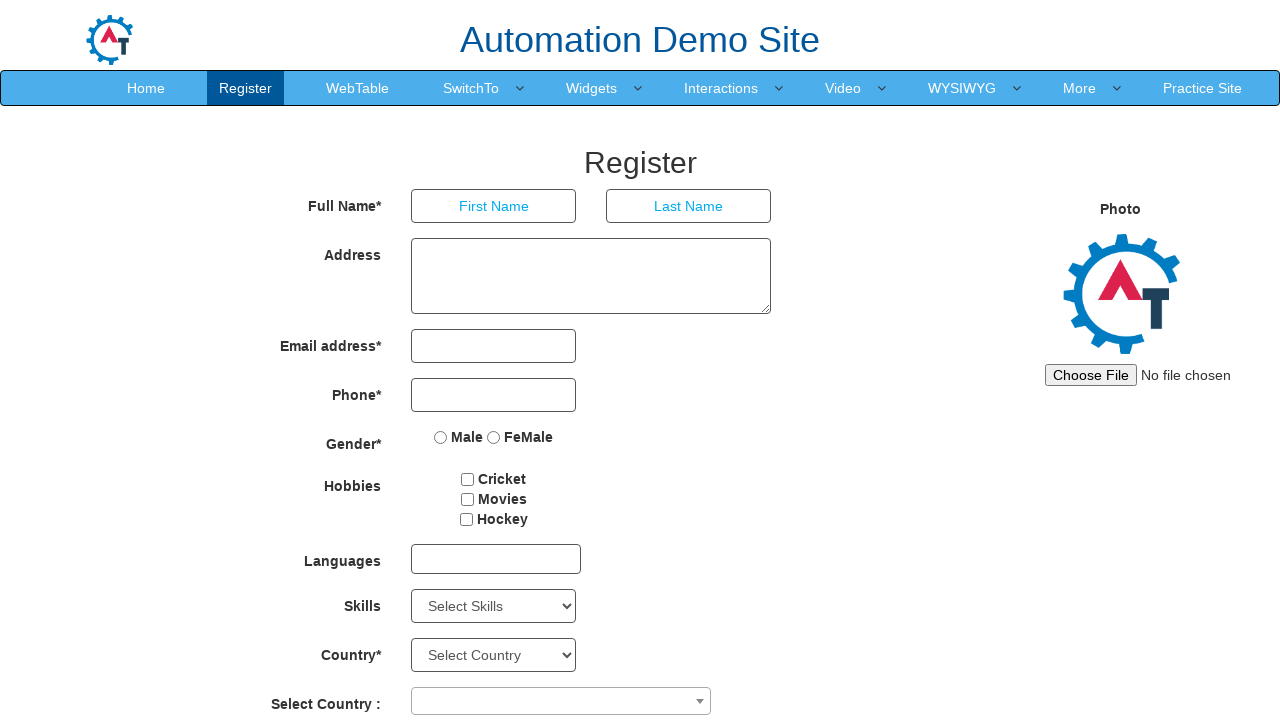

Navigated to registration form page
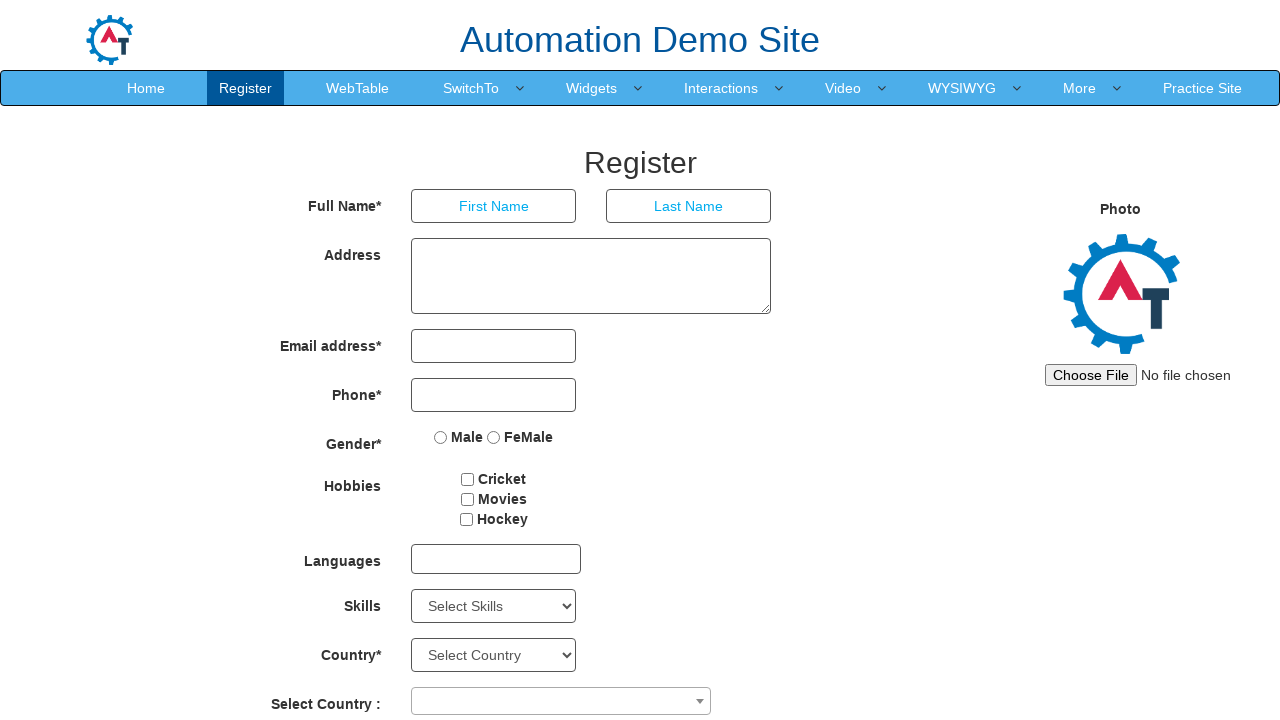

Selected 5th option (index 4) from Skills dropdown menu on select#Skills
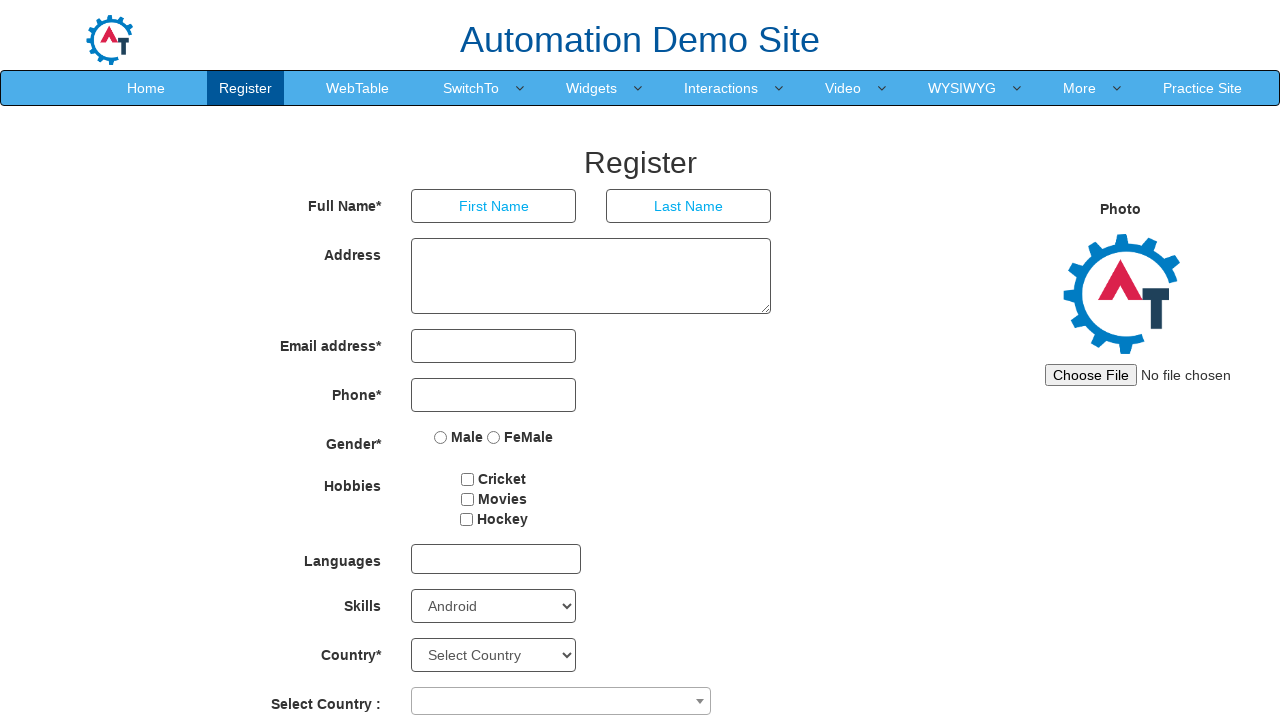

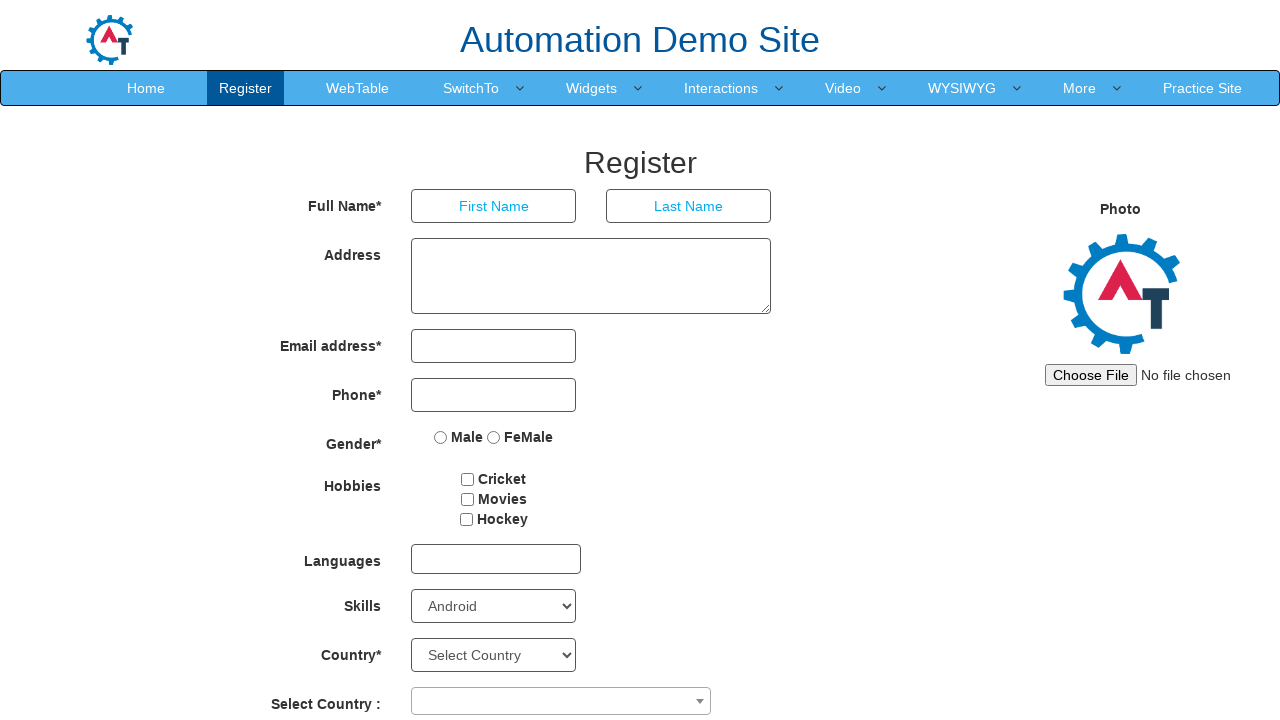